Opens VWO app page, then navigates to YouTube and verifies the page loads by checking the title

Starting URL: https://app.vwo.com/

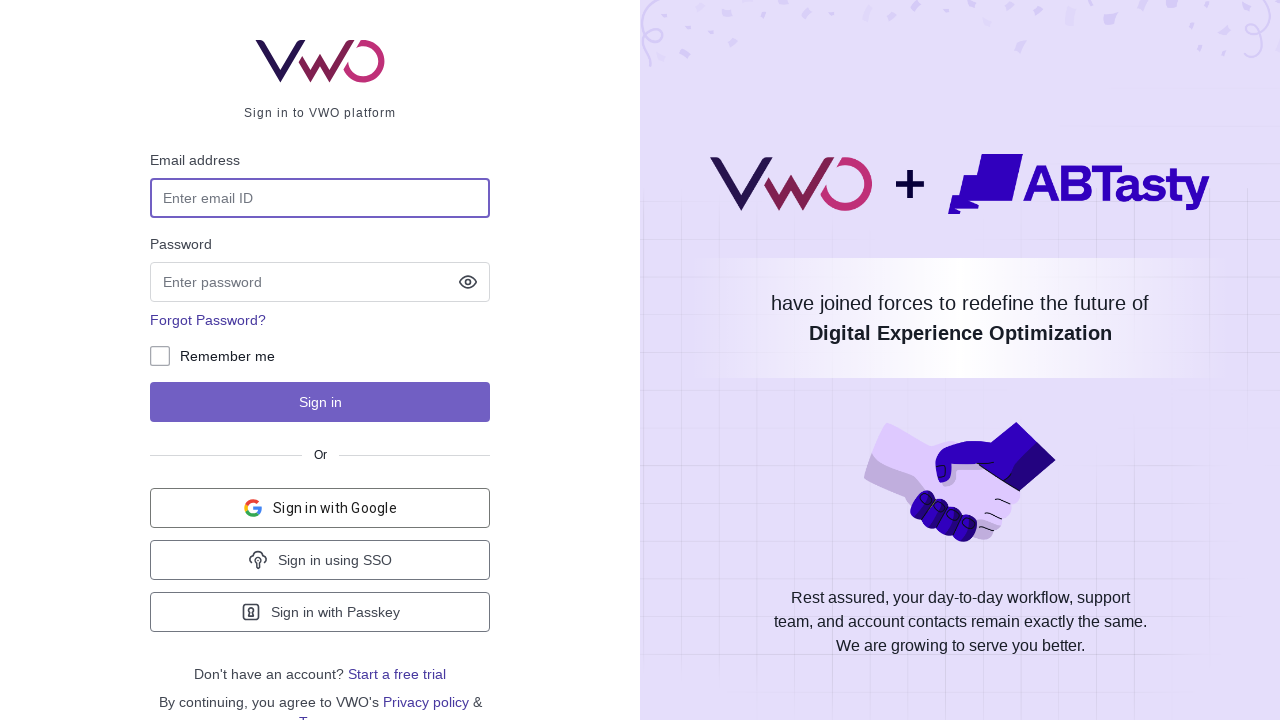

Navigated to YouTube
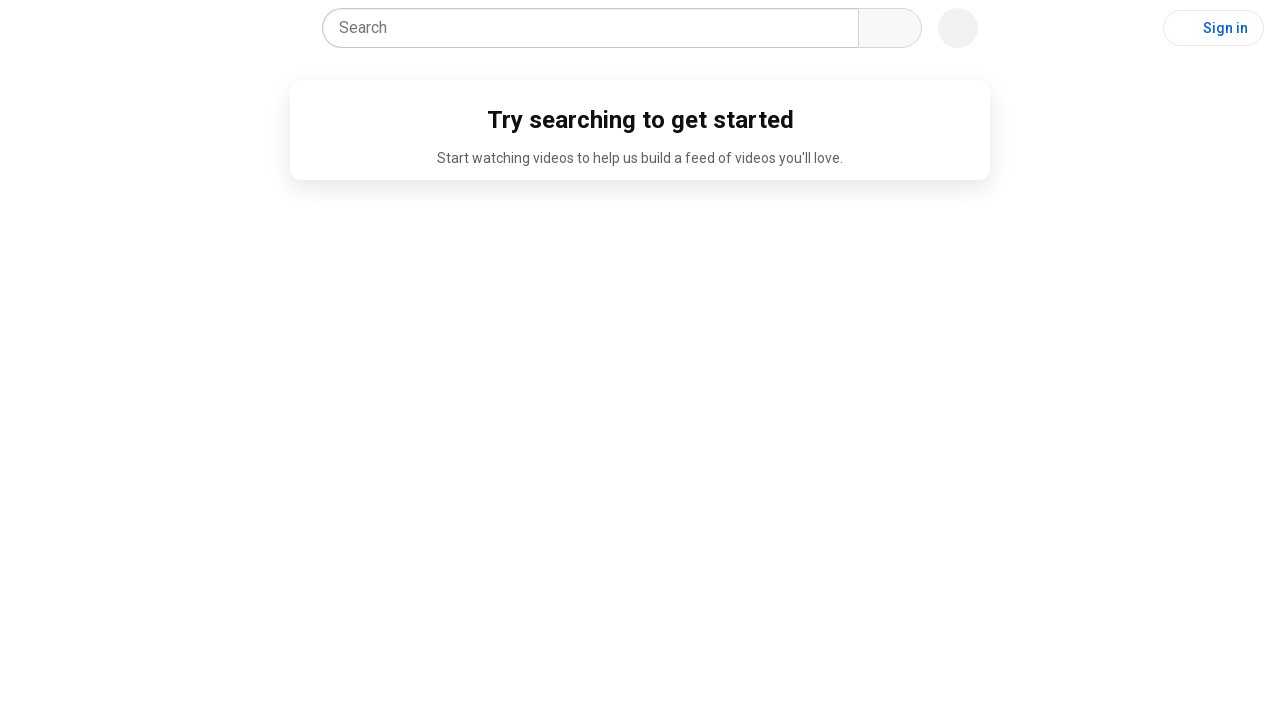

YouTube page loaded (domcontentloaded state reached)
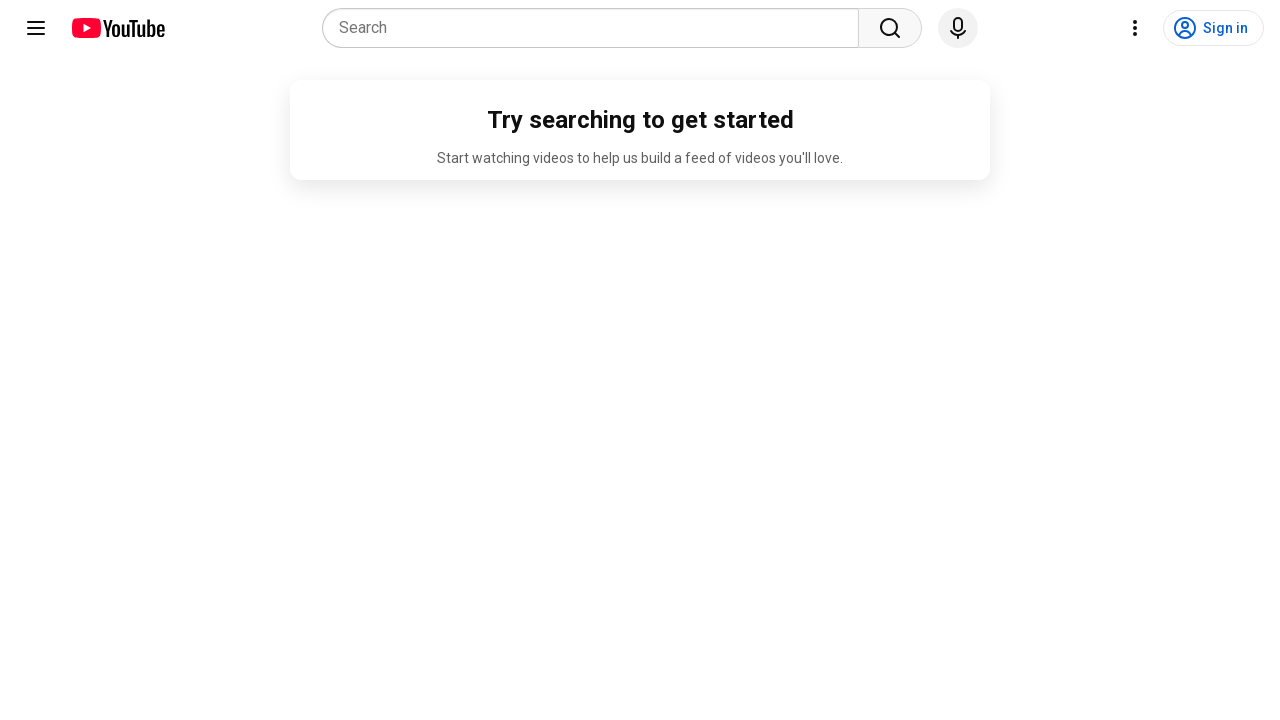

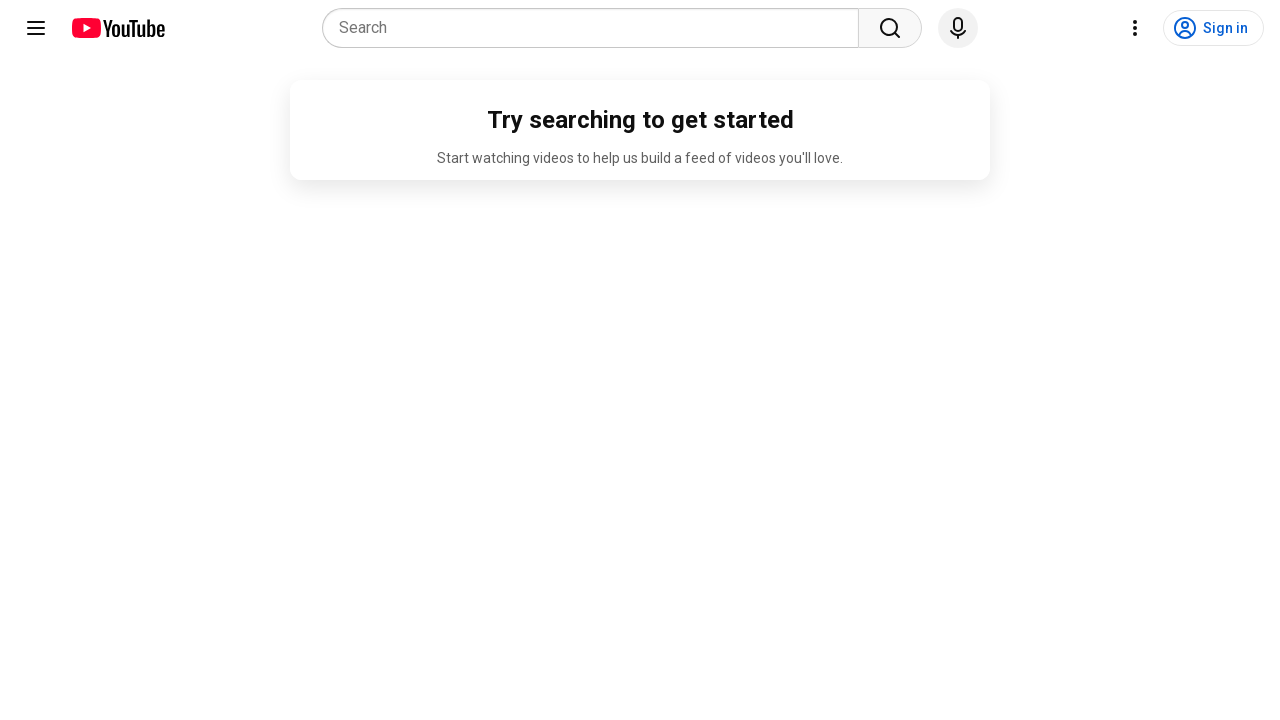